Adds multiple vegetable items (Brocolli, Cucumber, Beetroot, Beans) to a shopping cart by finding them in the product list and clicking their respective "ADD TO CART" buttons

Starting URL: https://rahulshettyacademy.com/seleniumPractise/#/

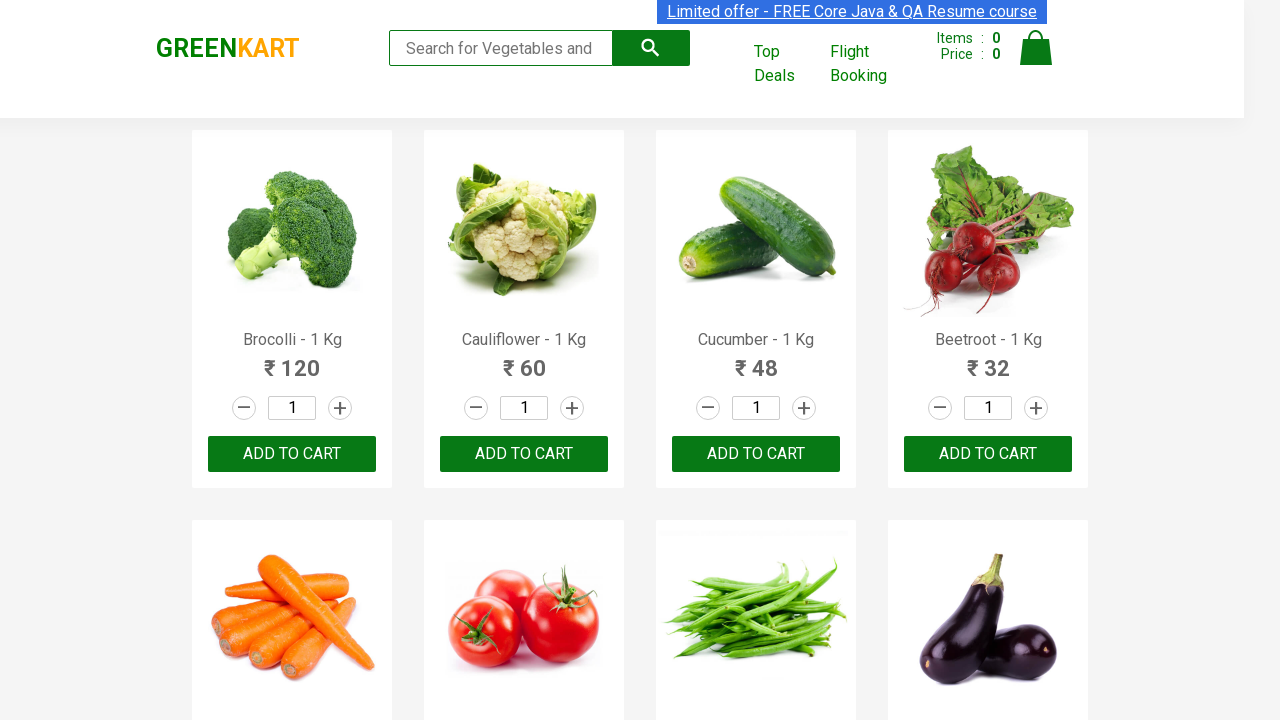

Waited for product names to load
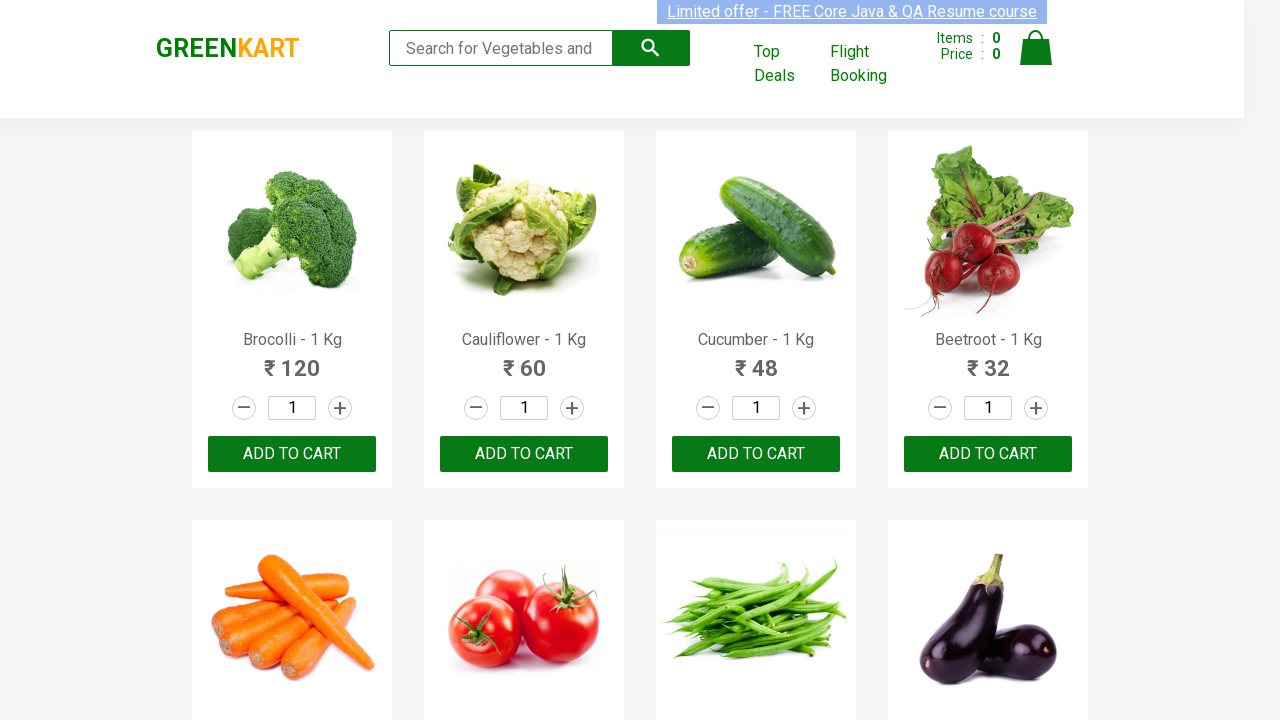

Defined list of items to add: Brocolli, Cucumber, Beetroot, Beans
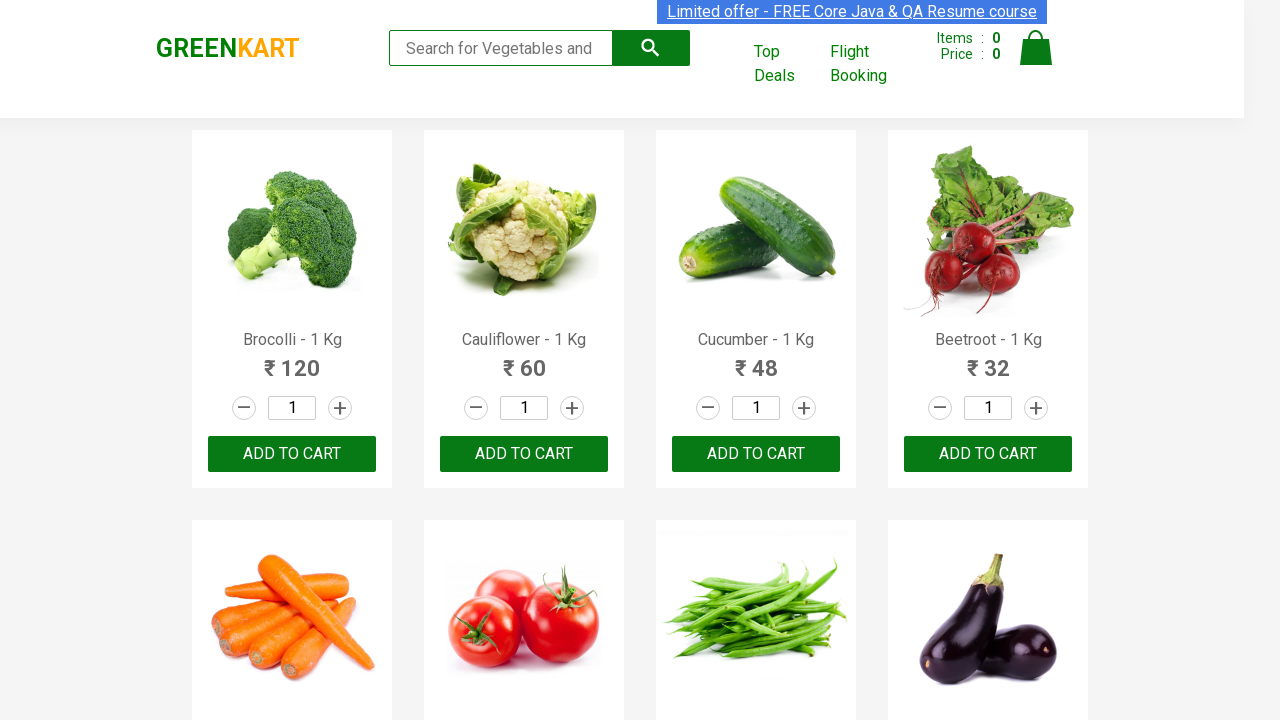

Retrieved all product name elements
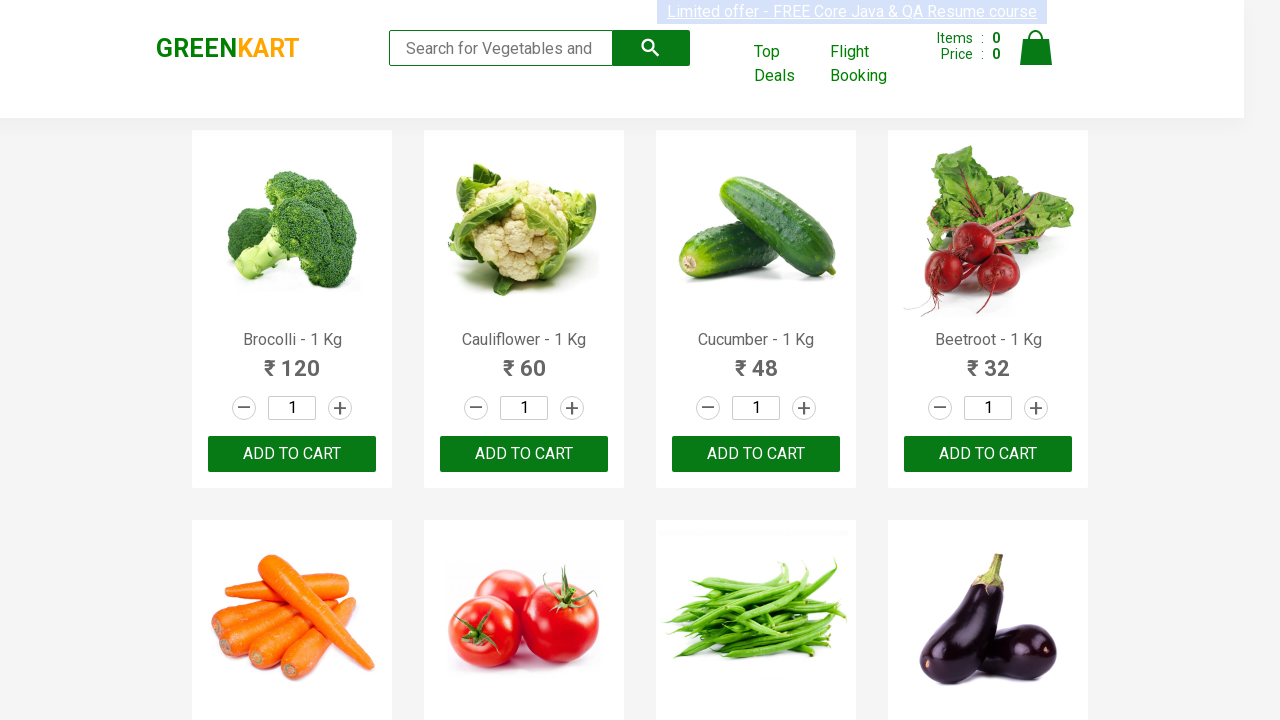

Retrieved all ADD TO CART buttons
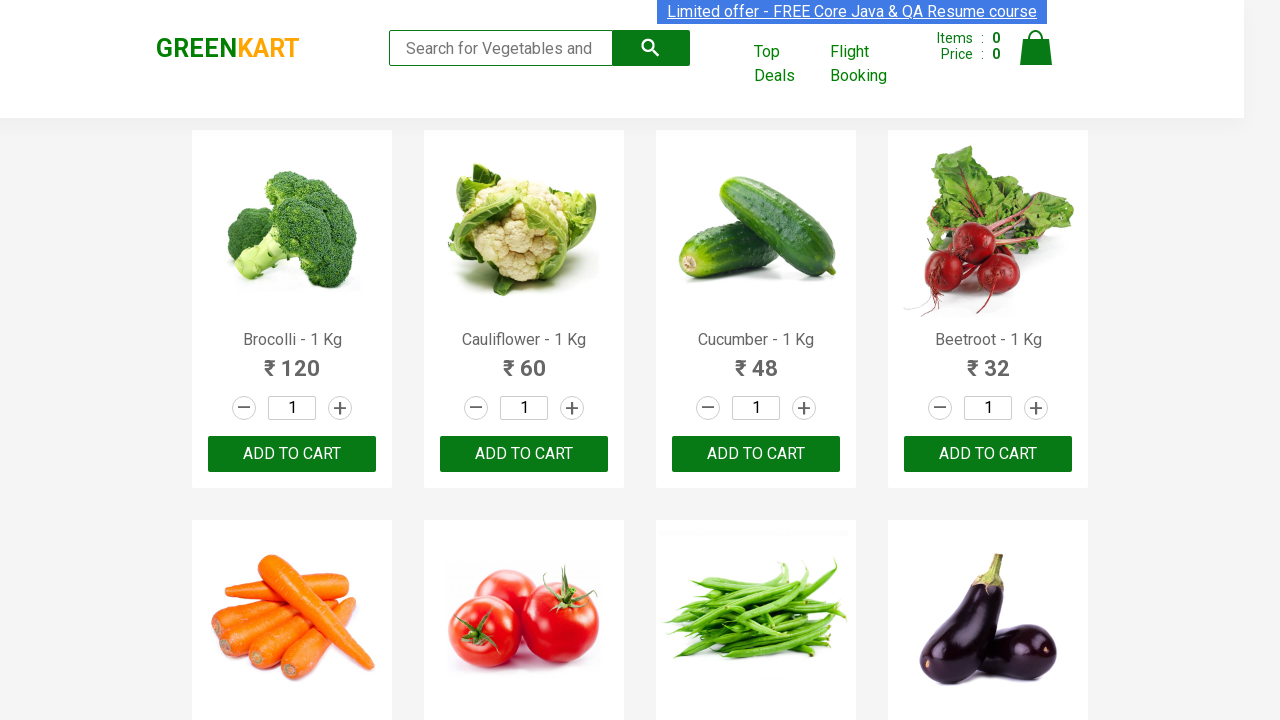

Extracted and cleaned product names from all items
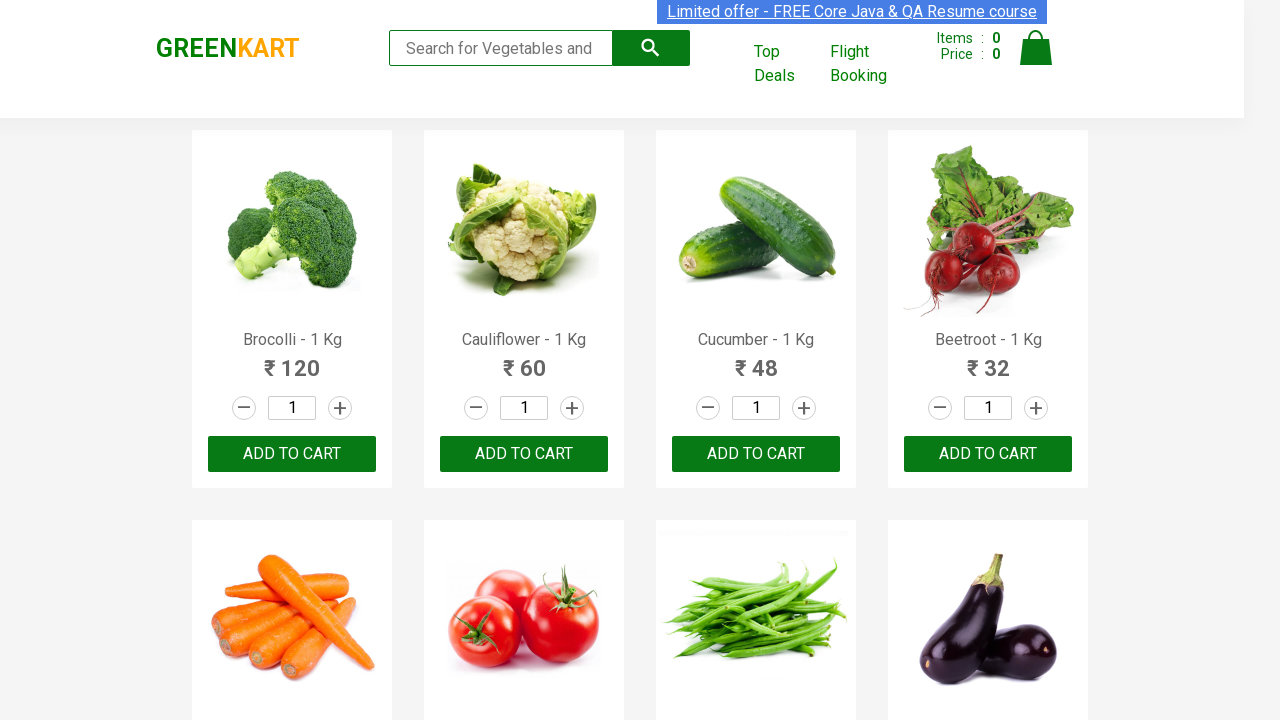

Clicked ADD TO CART button for Brocolli
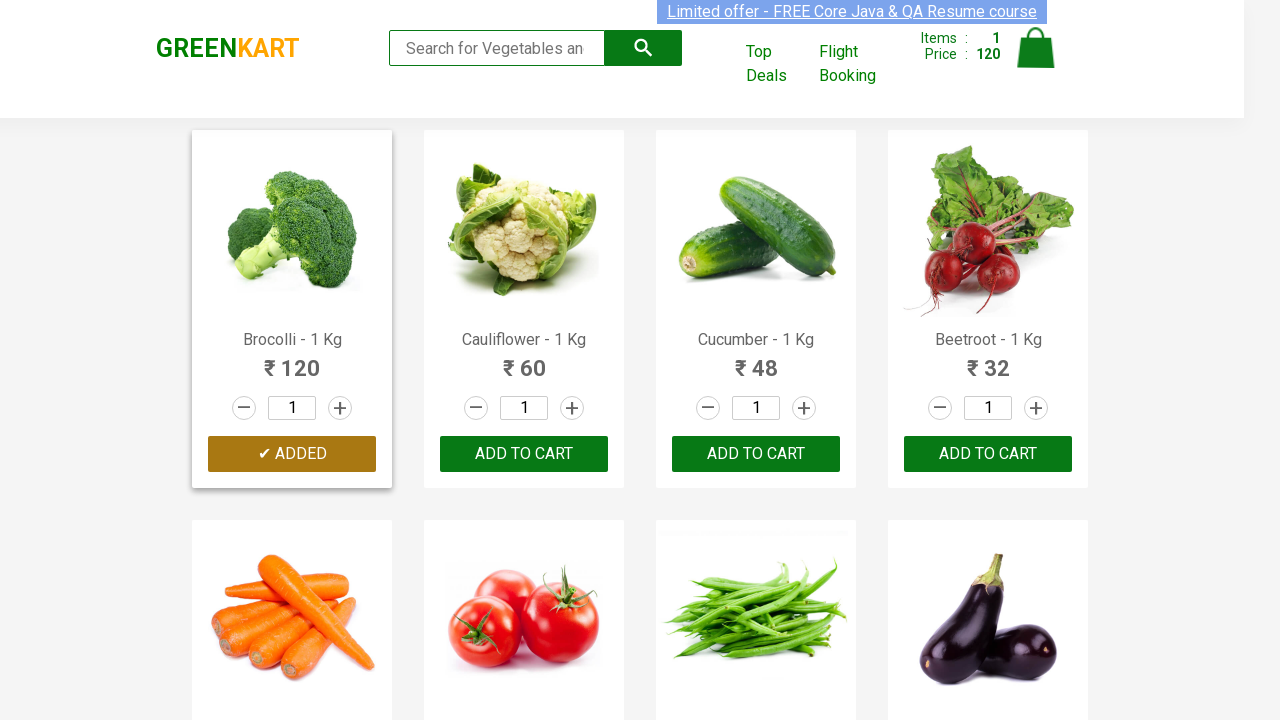

Waited 1 second after adding Brocolli
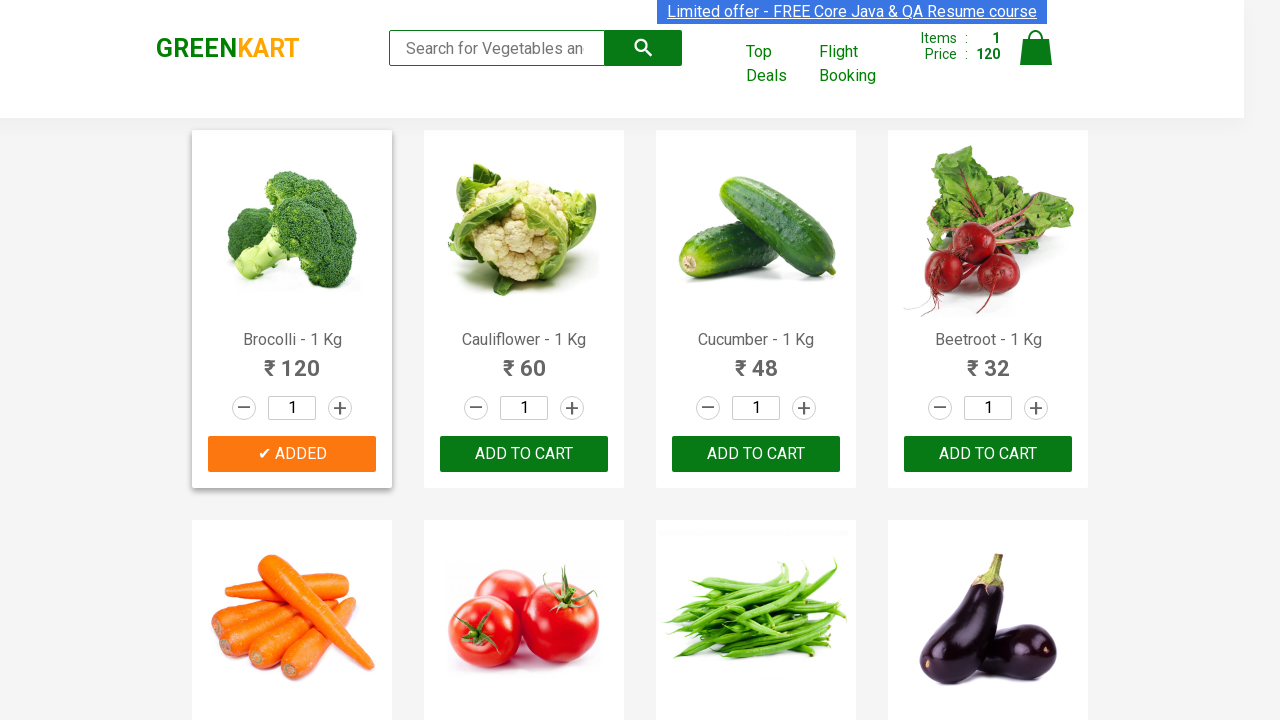

Clicked ADD TO CART button for Cucumber
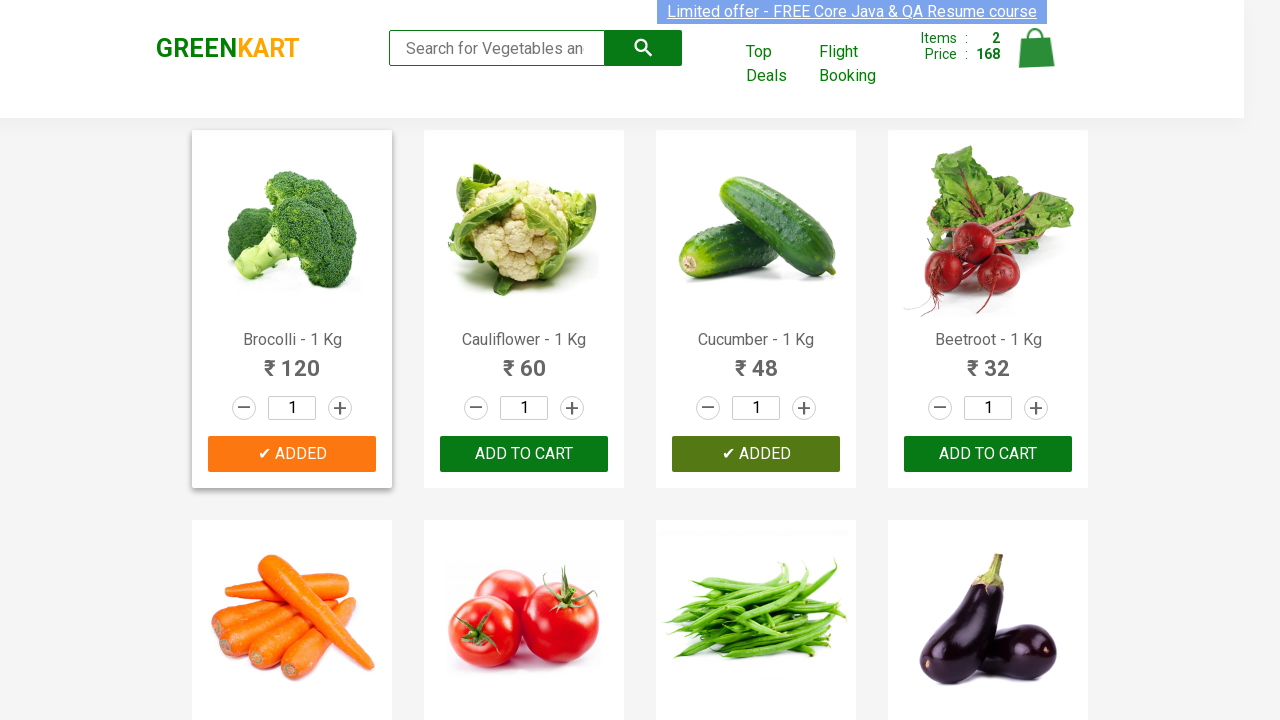

Waited 1 second after adding Cucumber
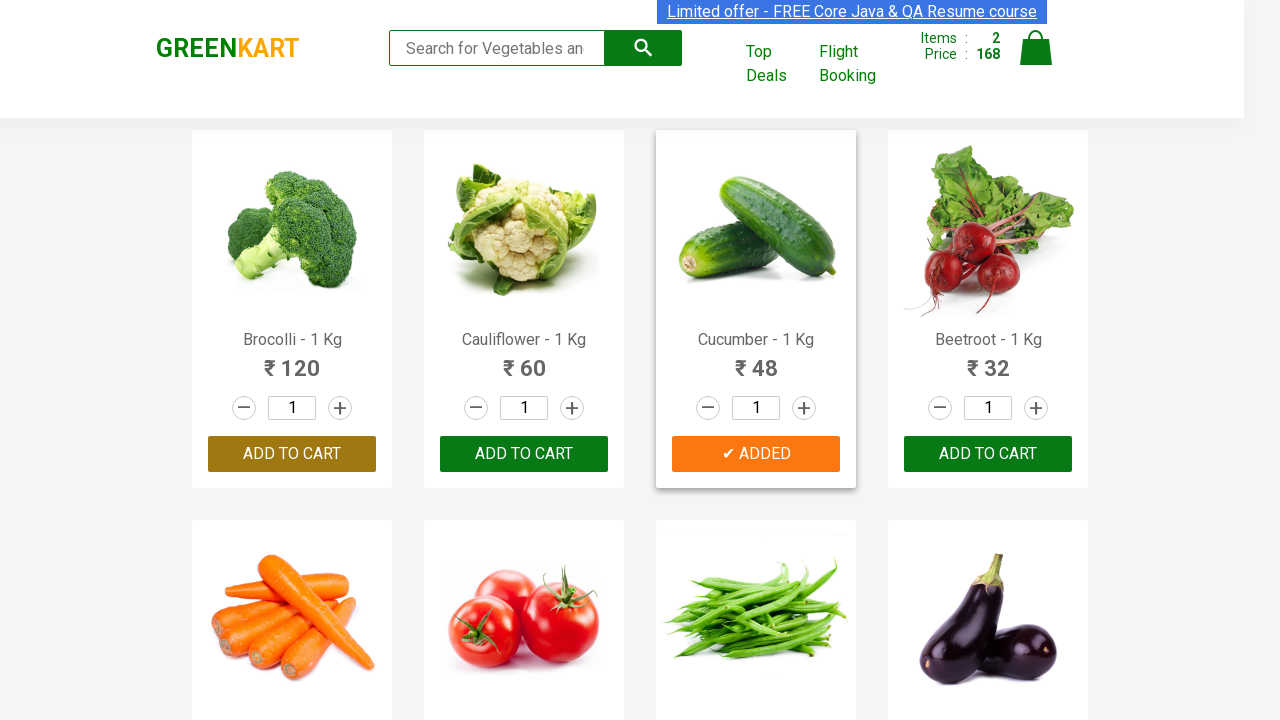

Clicked ADD TO CART button for Beetroot
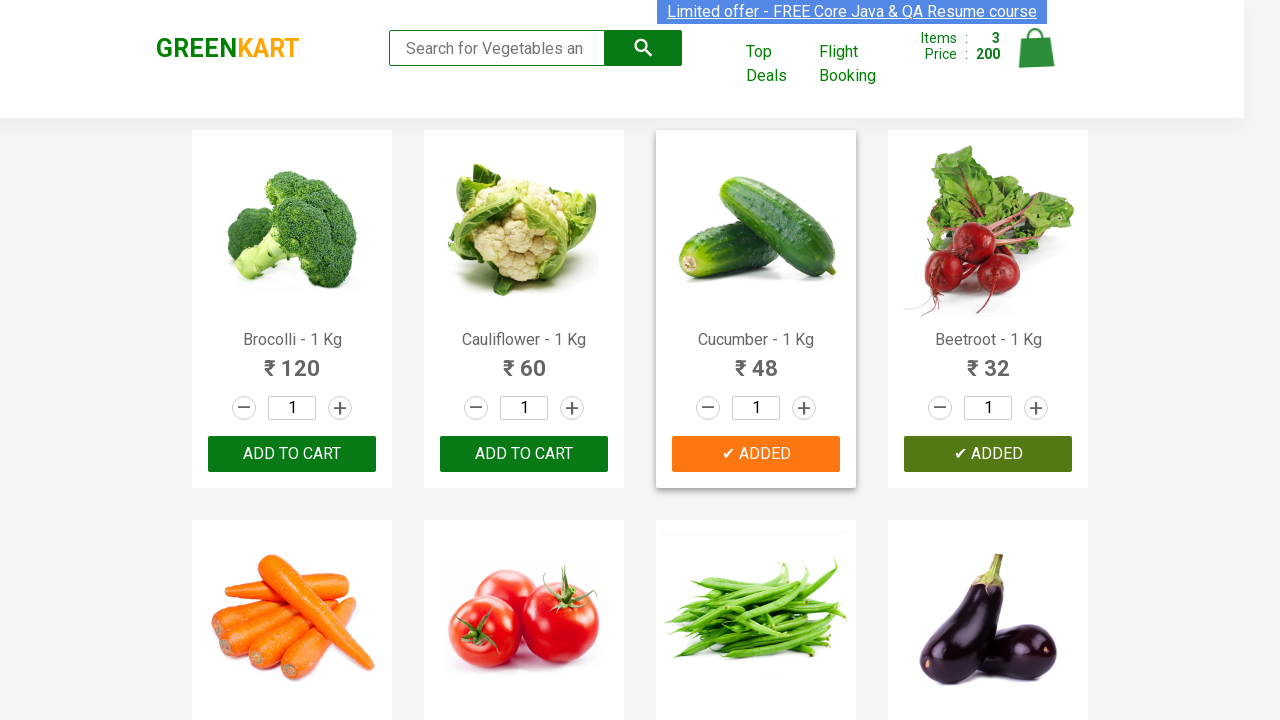

Waited 1 second after adding Beetroot
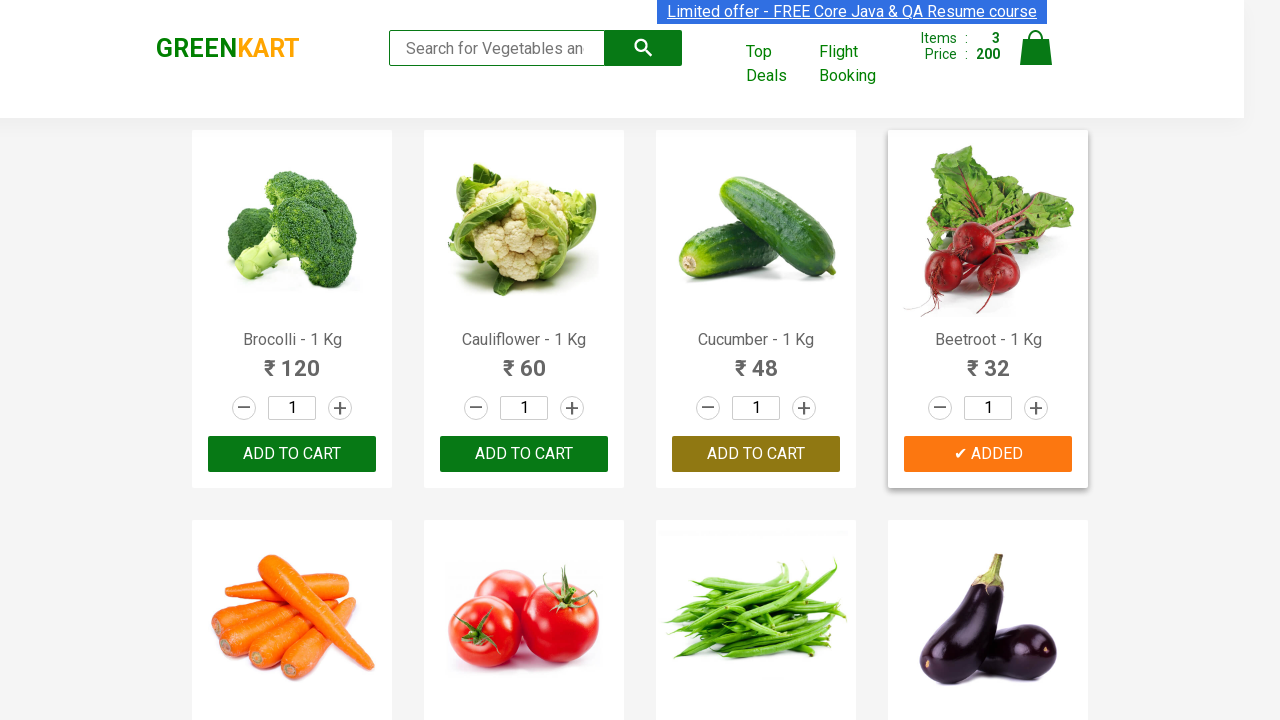

Clicked ADD TO CART button for Beans
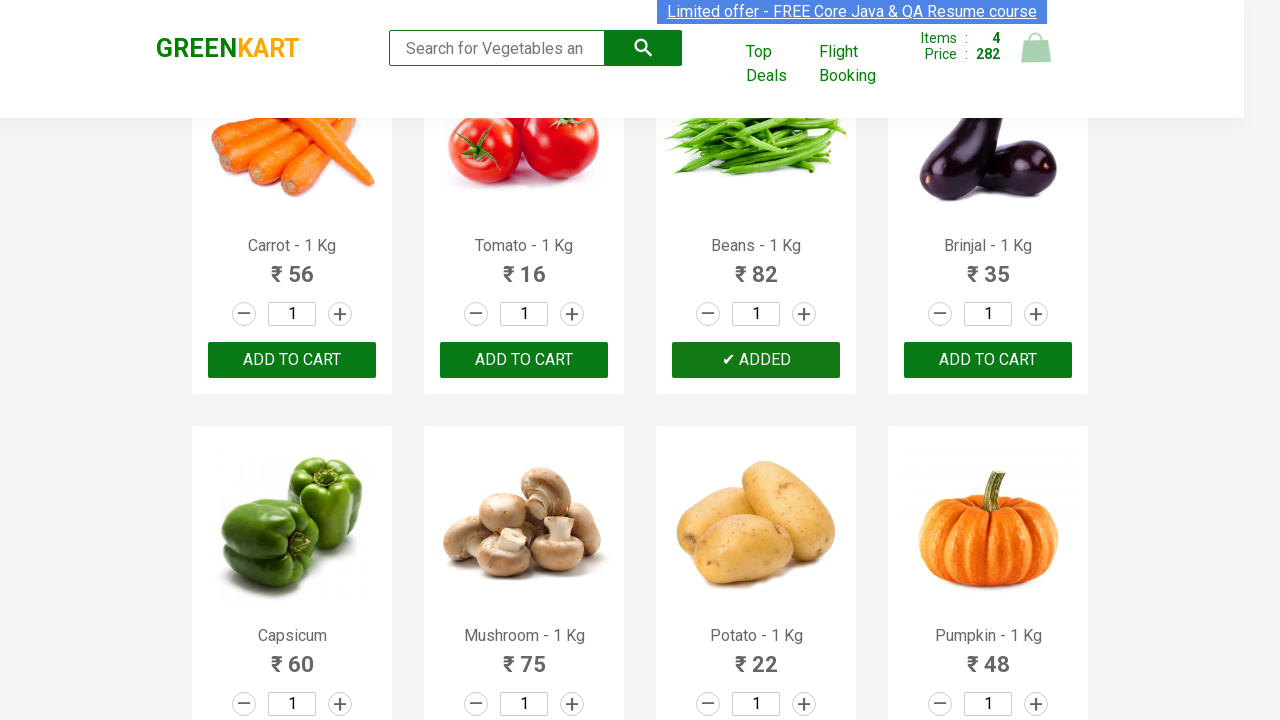

Waited 1 second after adding Beans
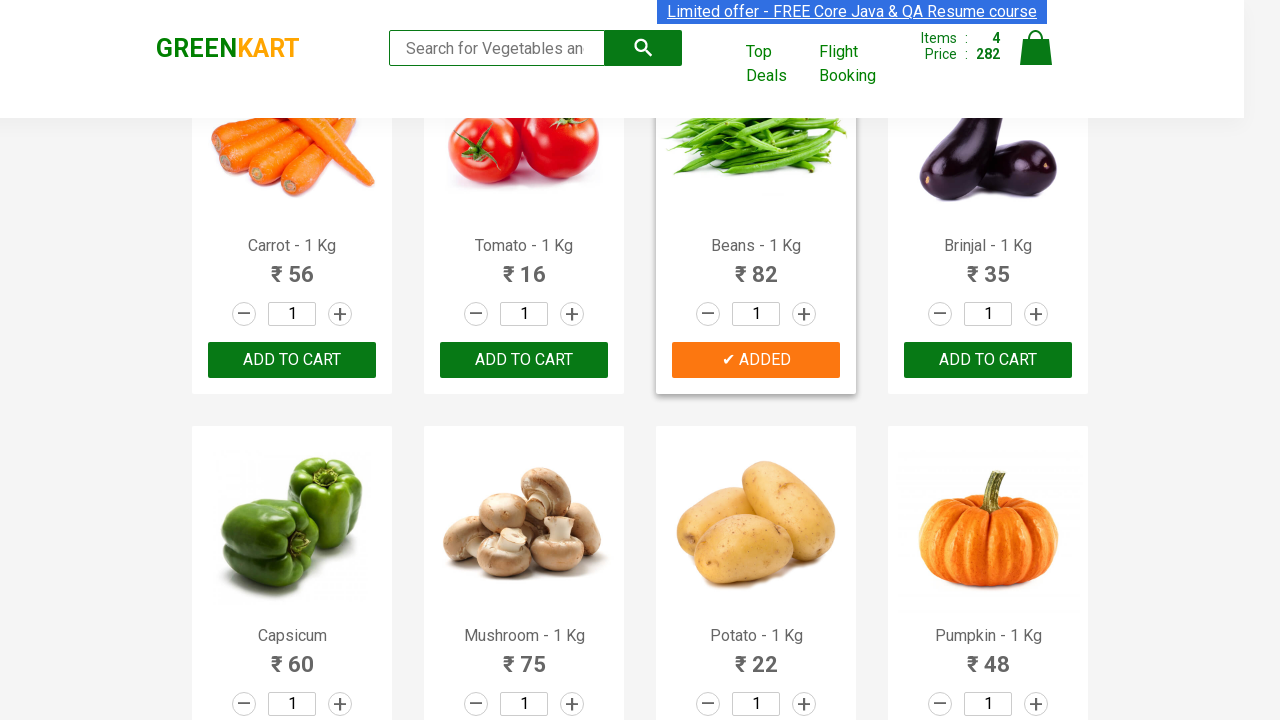

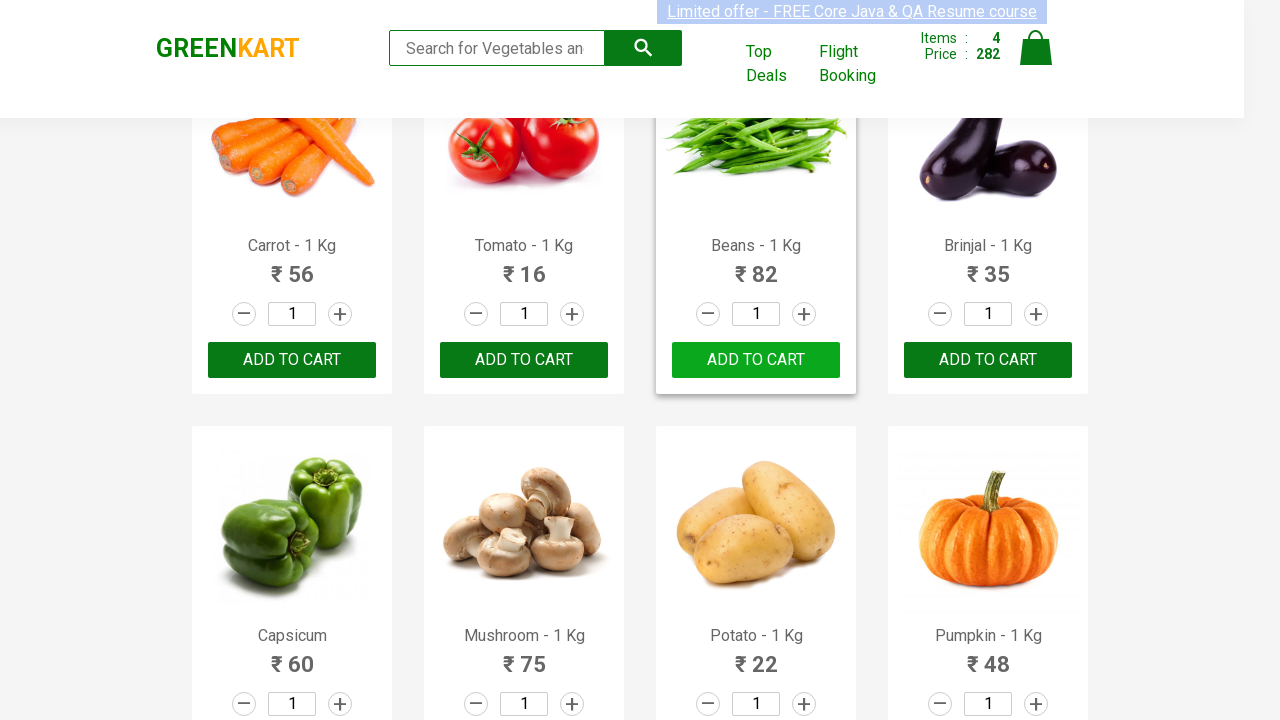